Tests dynamic content functionality by clicking a button and waiting for specific text ("release") to appear on the page

Starting URL: https://training-support.net/webelements/dynamic-content

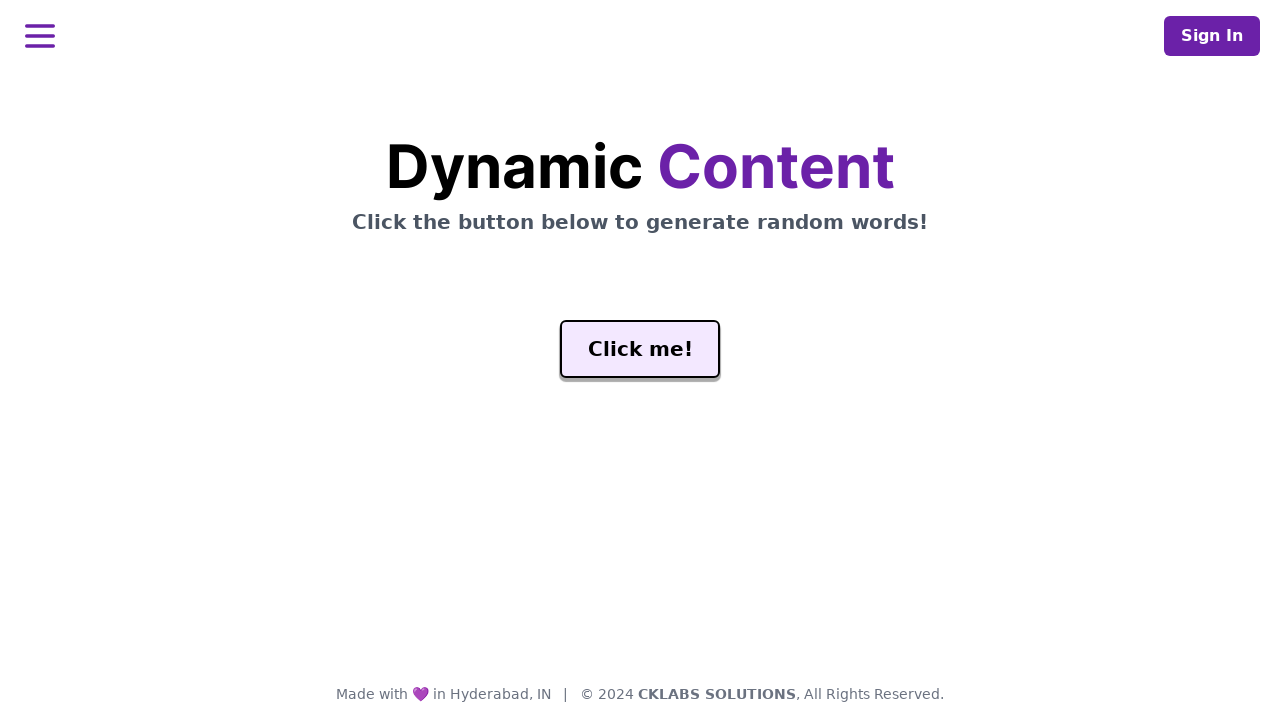

Clicked the 'Click me!' button to trigger dynamic content at (640, 349) on #genButton
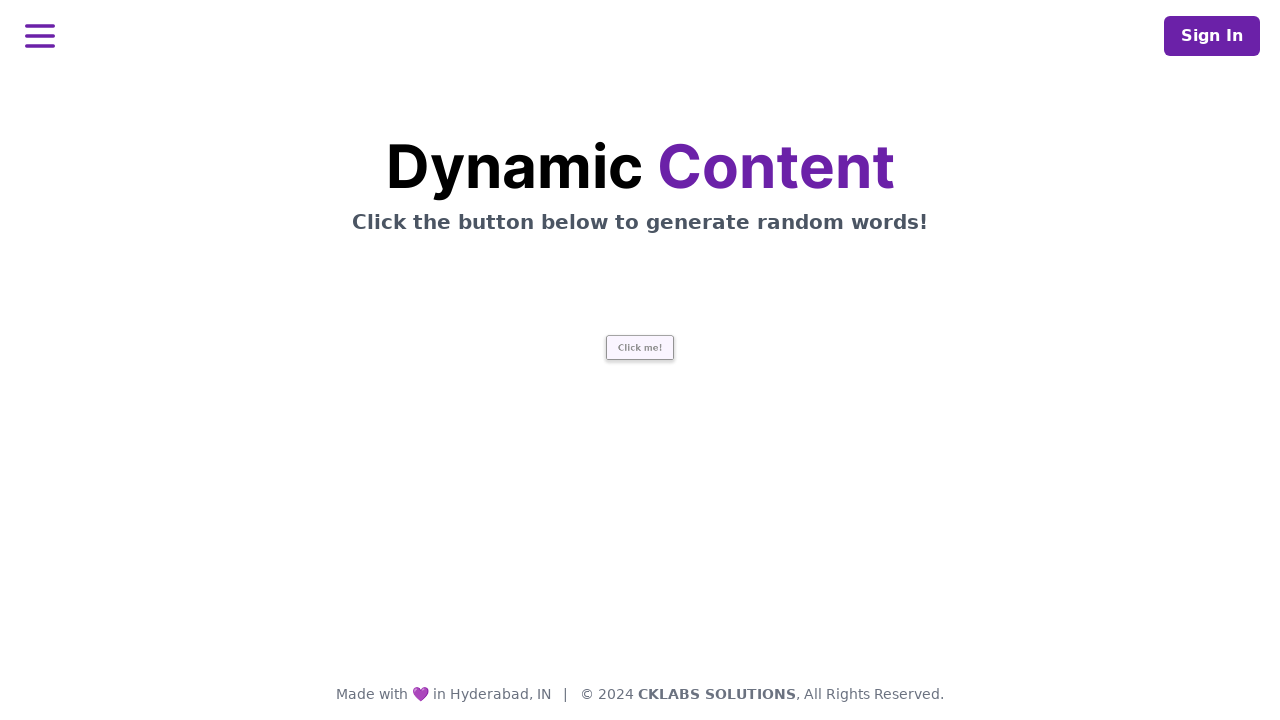

Waited for 'release' text to appear in dynamic content
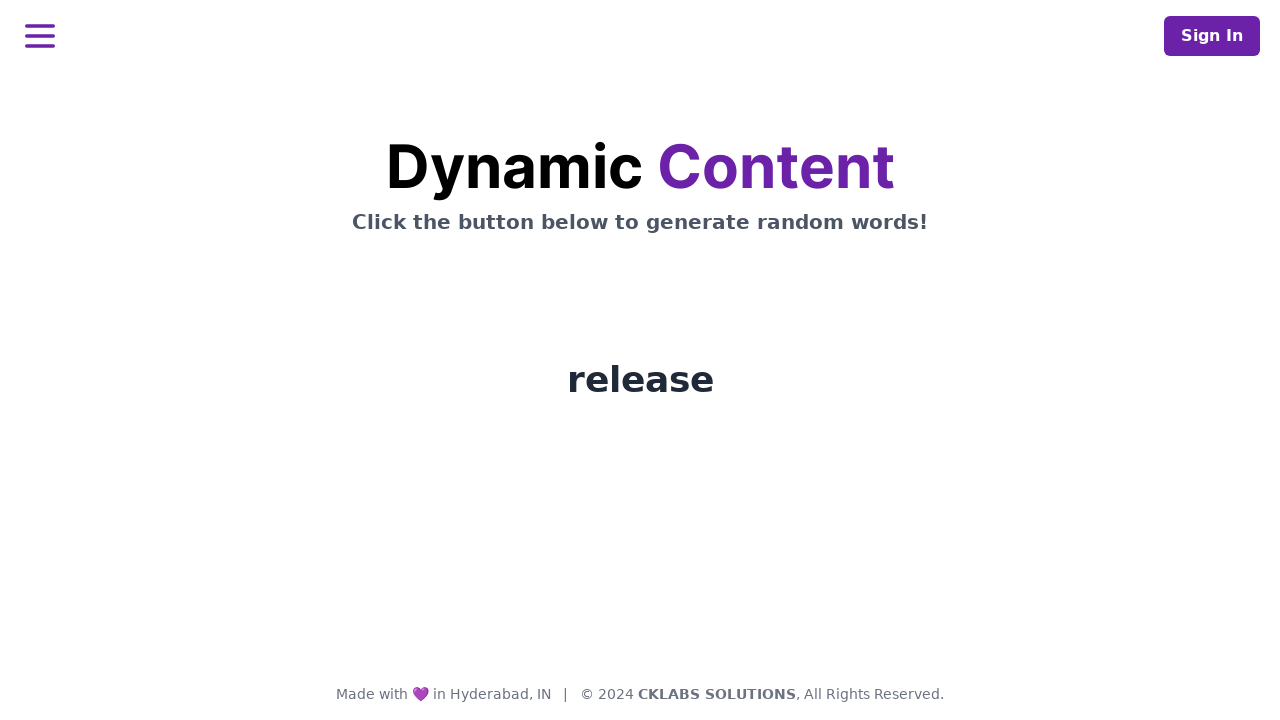

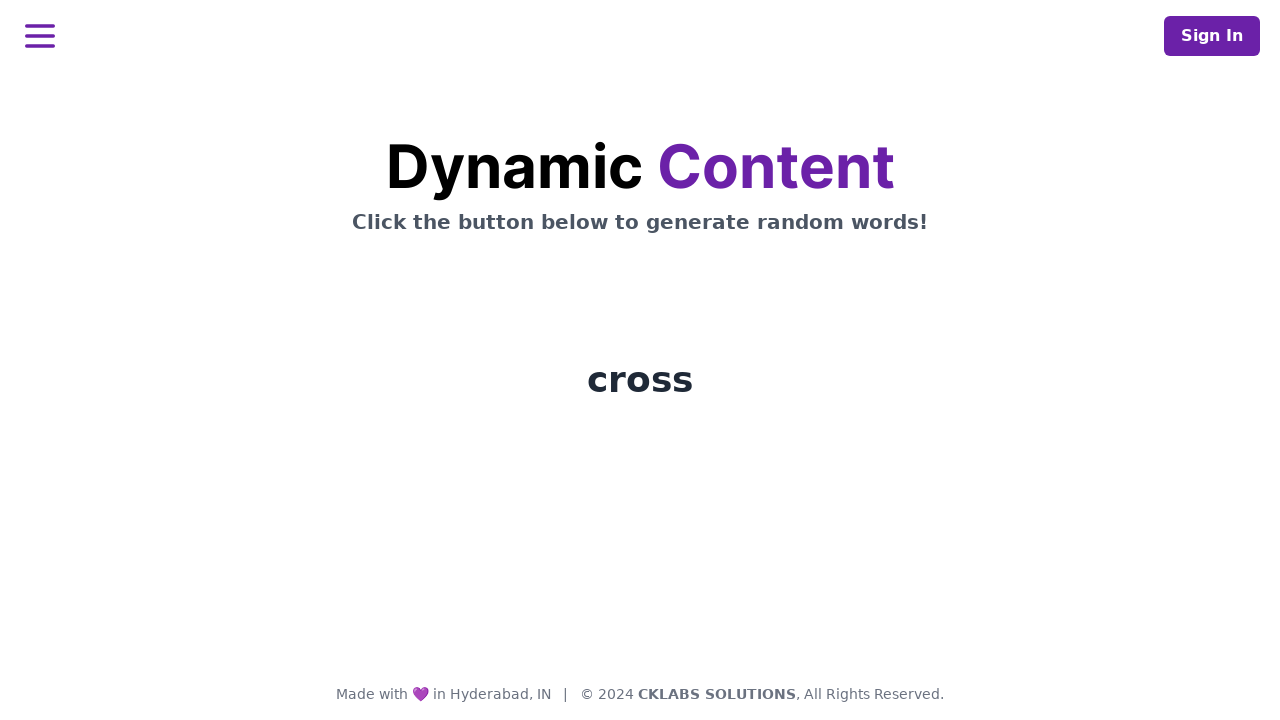